Tests adding todo items by filling the input field and pressing Enter, then verifying the items appear in the list

Starting URL: https://demo.playwright.dev/todomvc

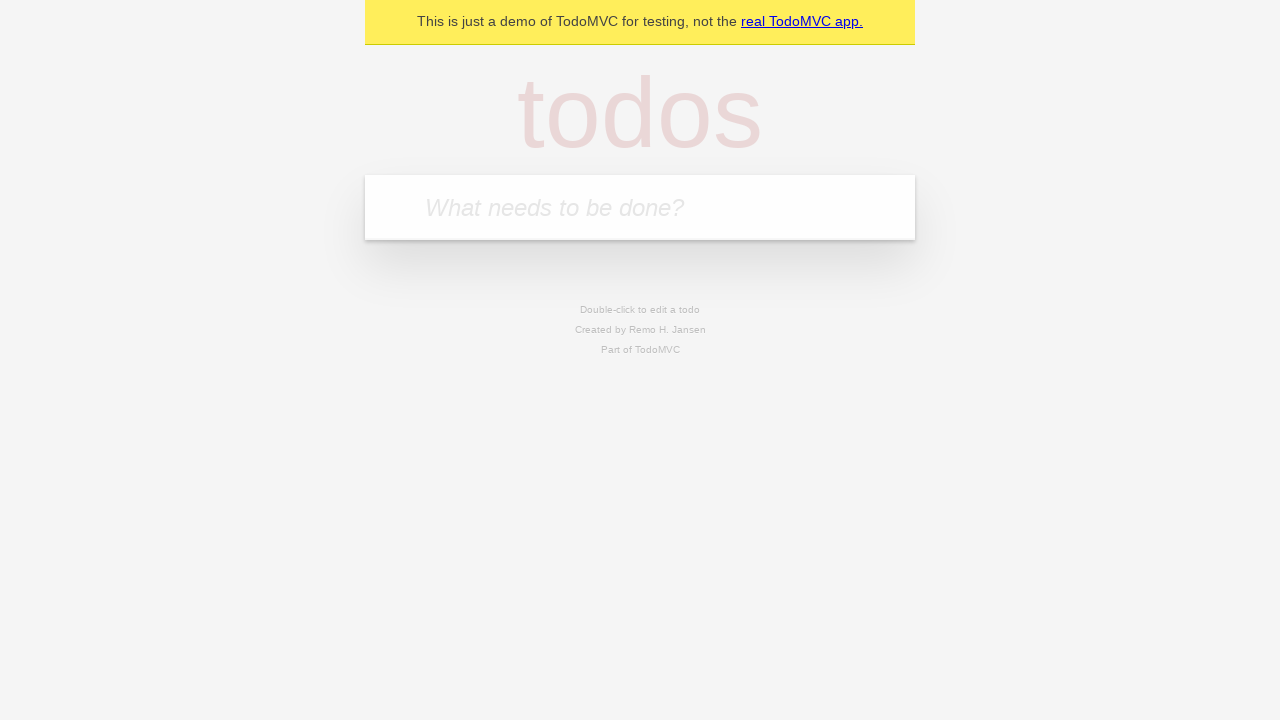

Filled todo input with 'buy some cheese' on internal:attr=[placeholder="What needs to be done?"i]
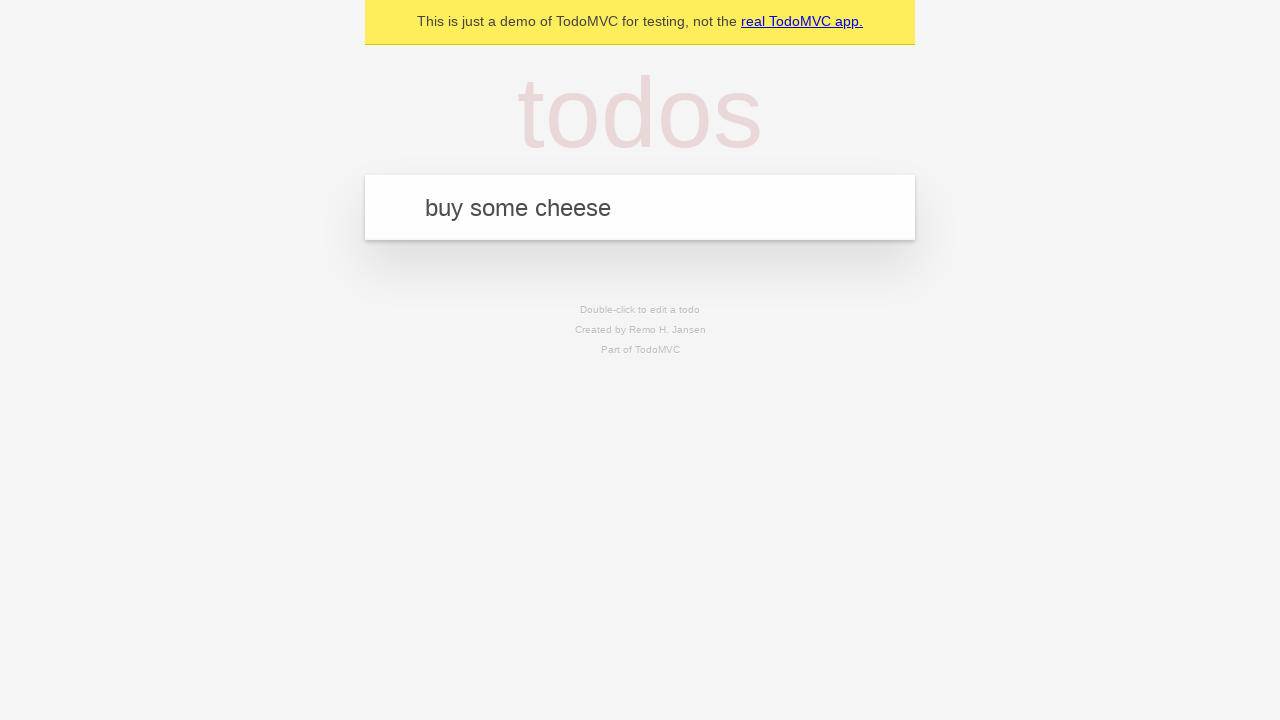

Pressed Enter to add first todo item on internal:attr=[placeholder="What needs to be done?"i]
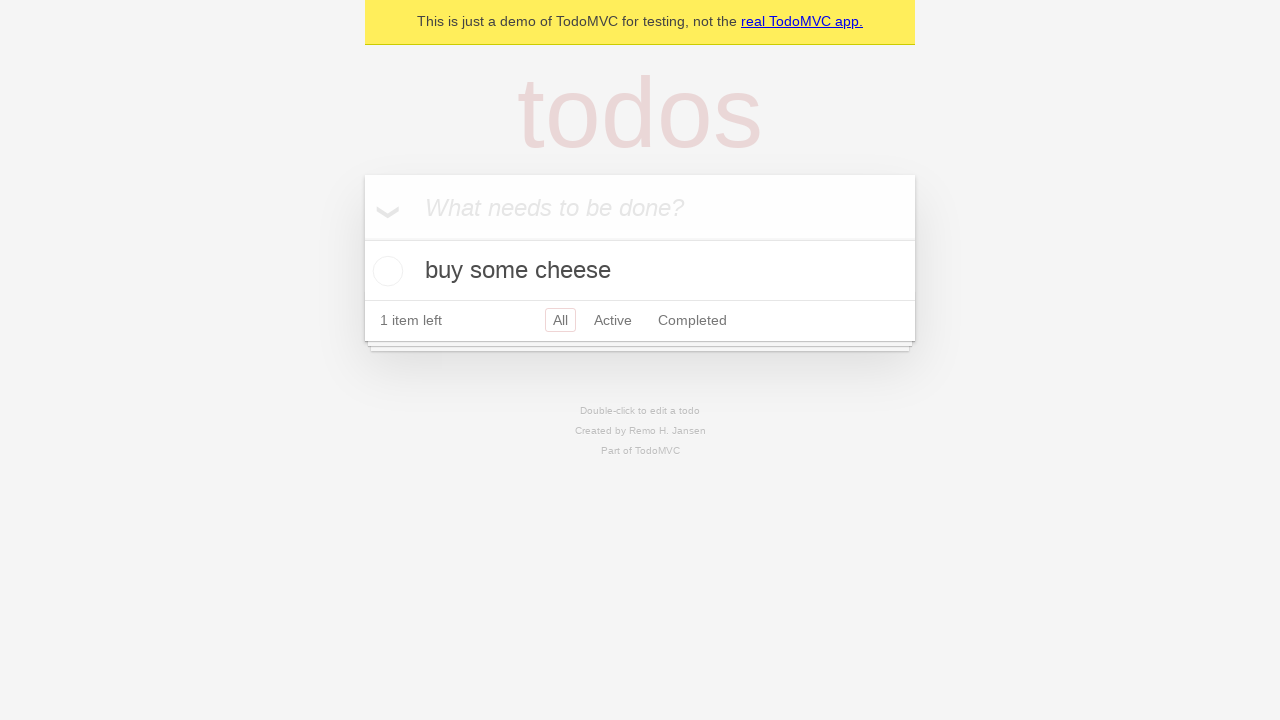

First todo item appeared in the list
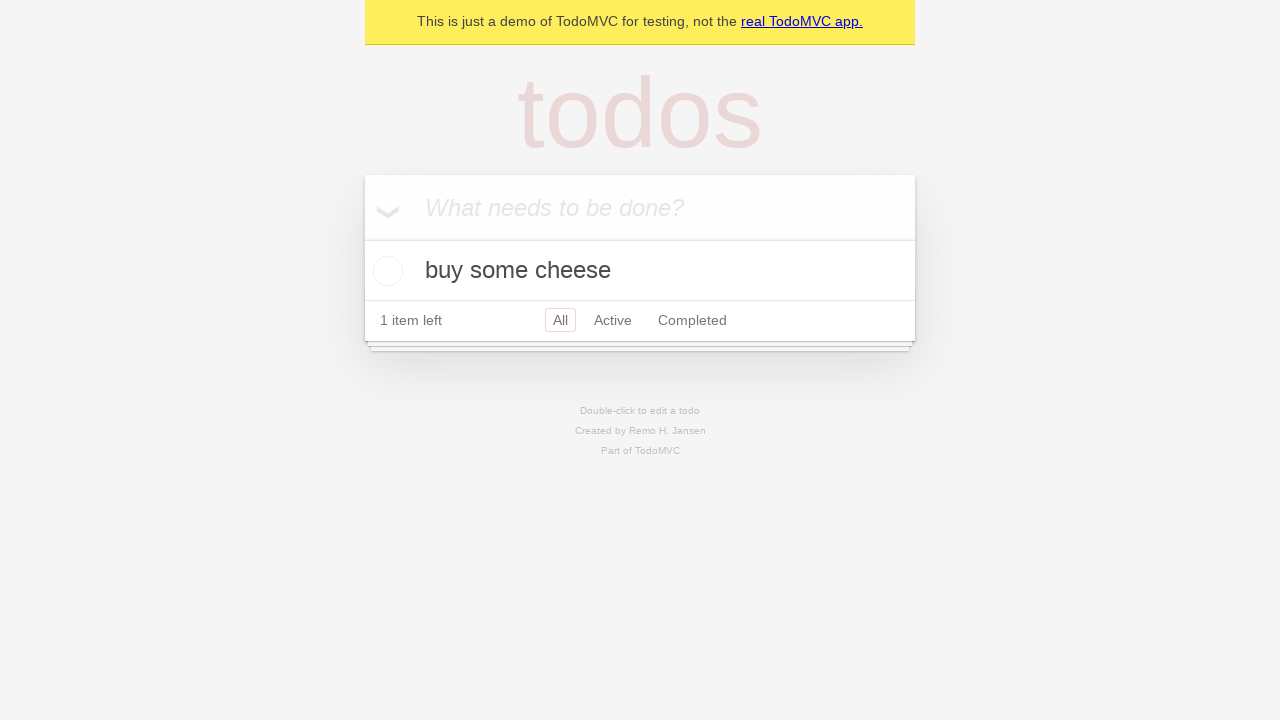

Filled todo input with 'feed the cat' on internal:attr=[placeholder="What needs to be done?"i]
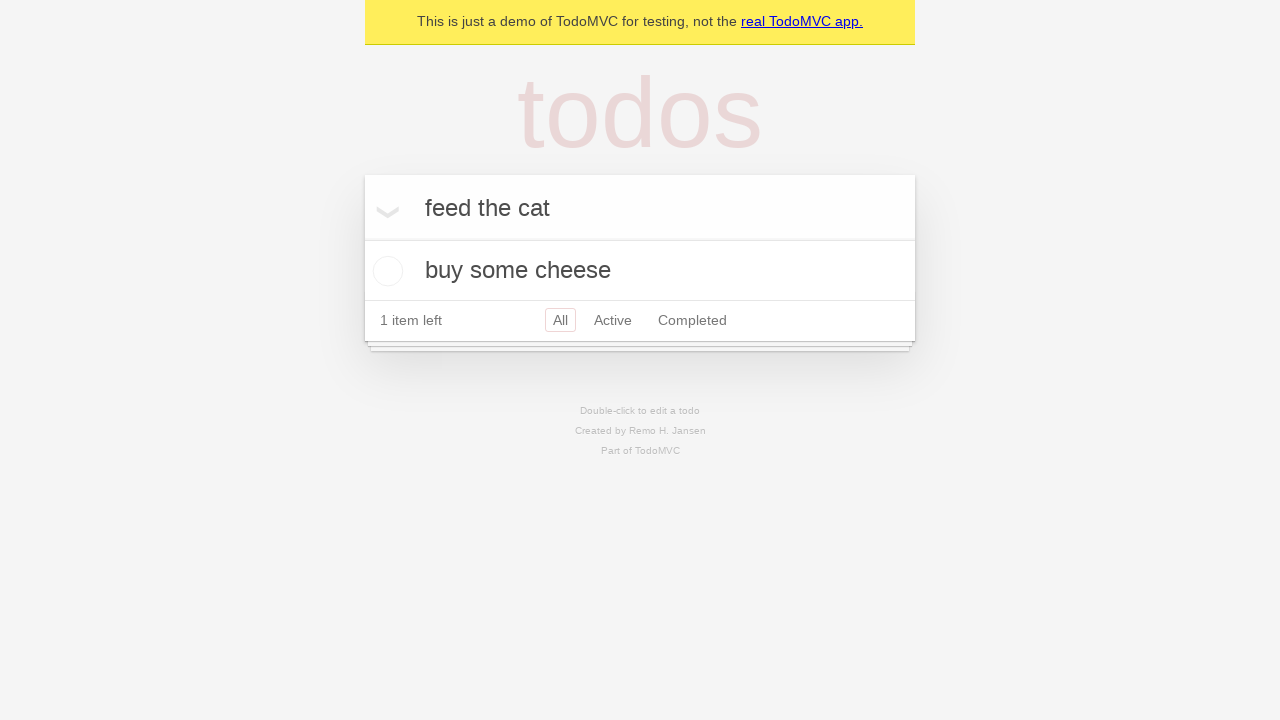

Pressed Enter to add second todo item on internal:attr=[placeholder="What needs to be done?"i]
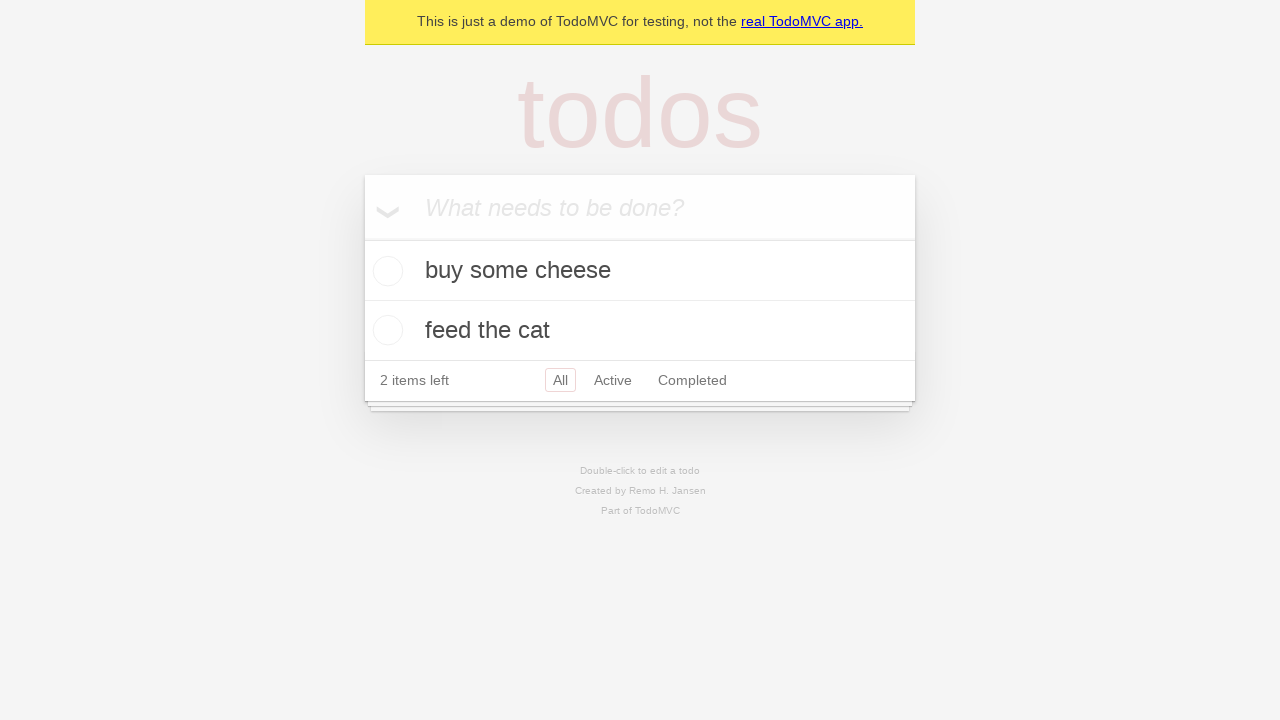

Verified both todo items are now visible in the list
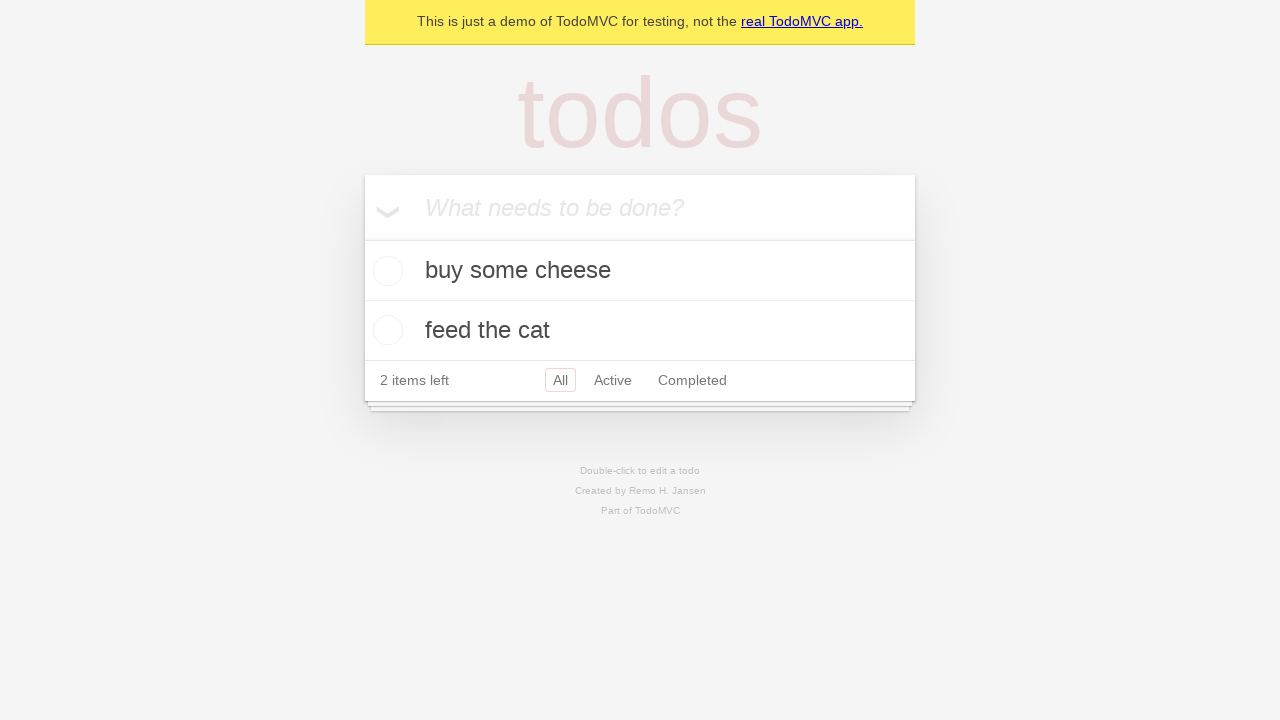

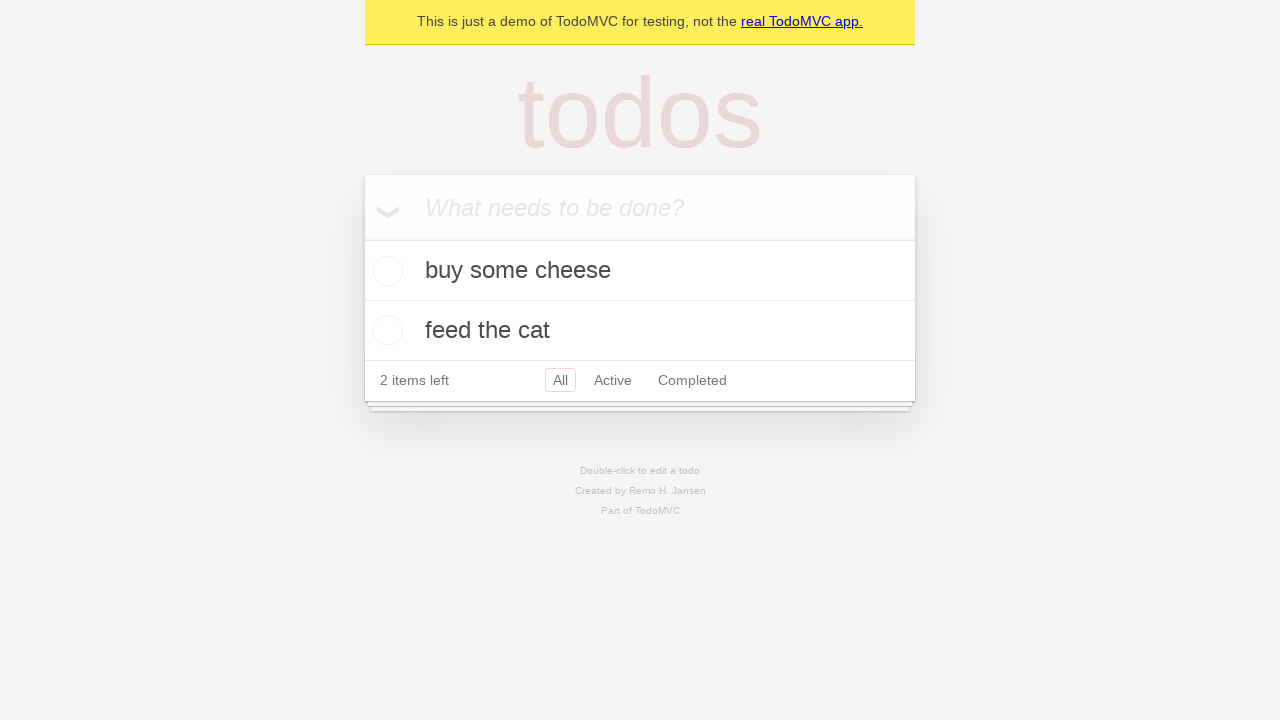